Tests JavaScript prompt alert by clicking a button, entering text in the prompt, accepting it, and verifying the entered text is displayed in the result.

Starting URL: https://loopcamp.vercel.app/javascript-alerts.html

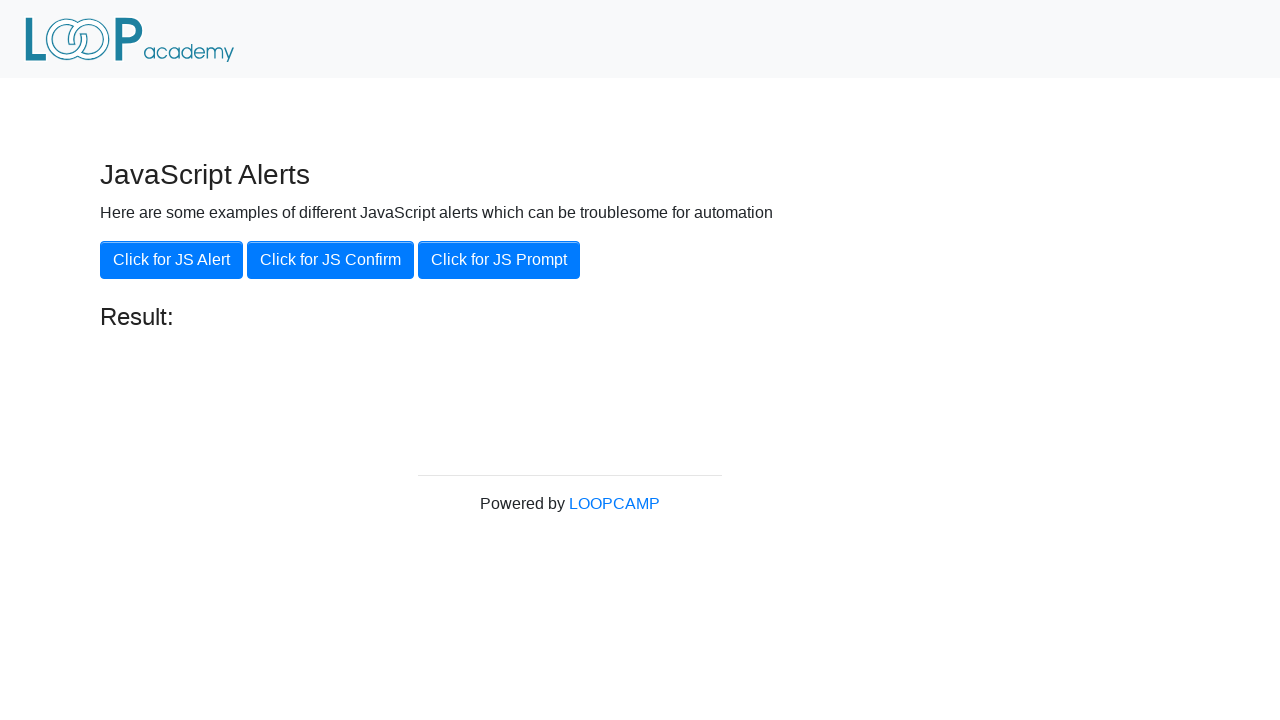

Set up dialog handler to accept prompt with text 'Loopcamp'
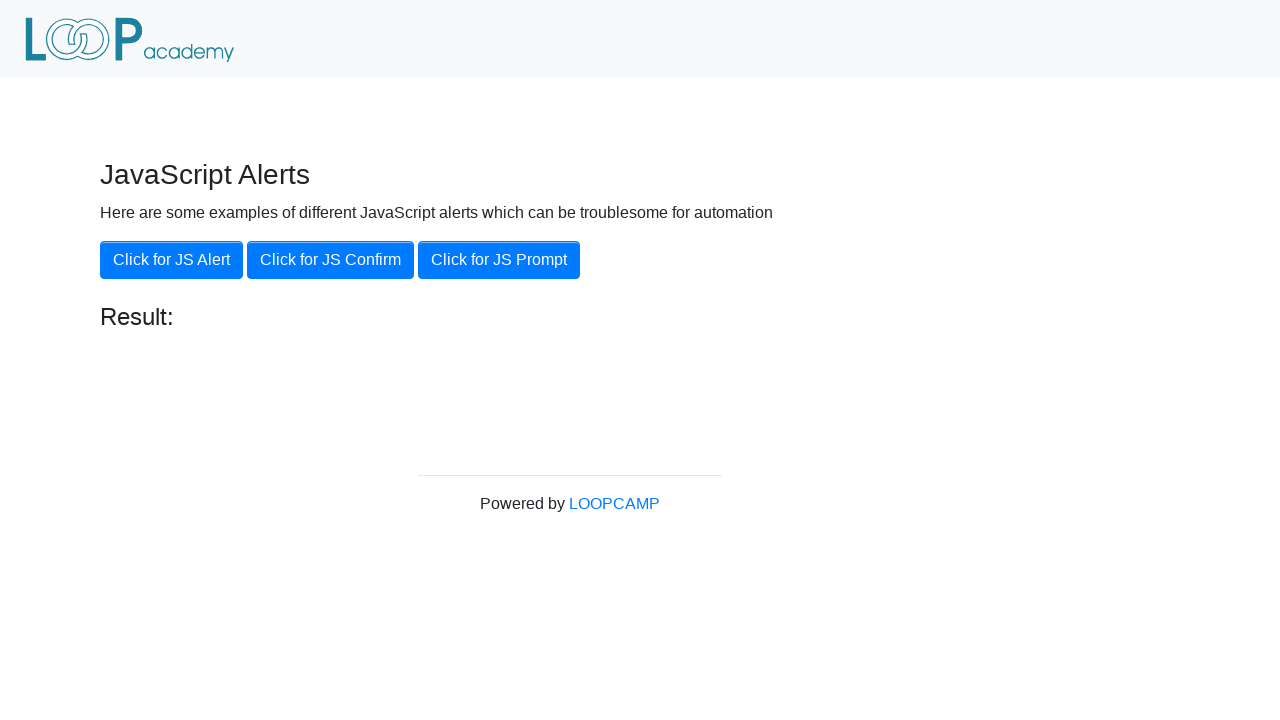

Clicked 'Click for JS Prompt' button to trigger first prompt at (499, 260) on xpath=//button[.='Click for JS Prompt']
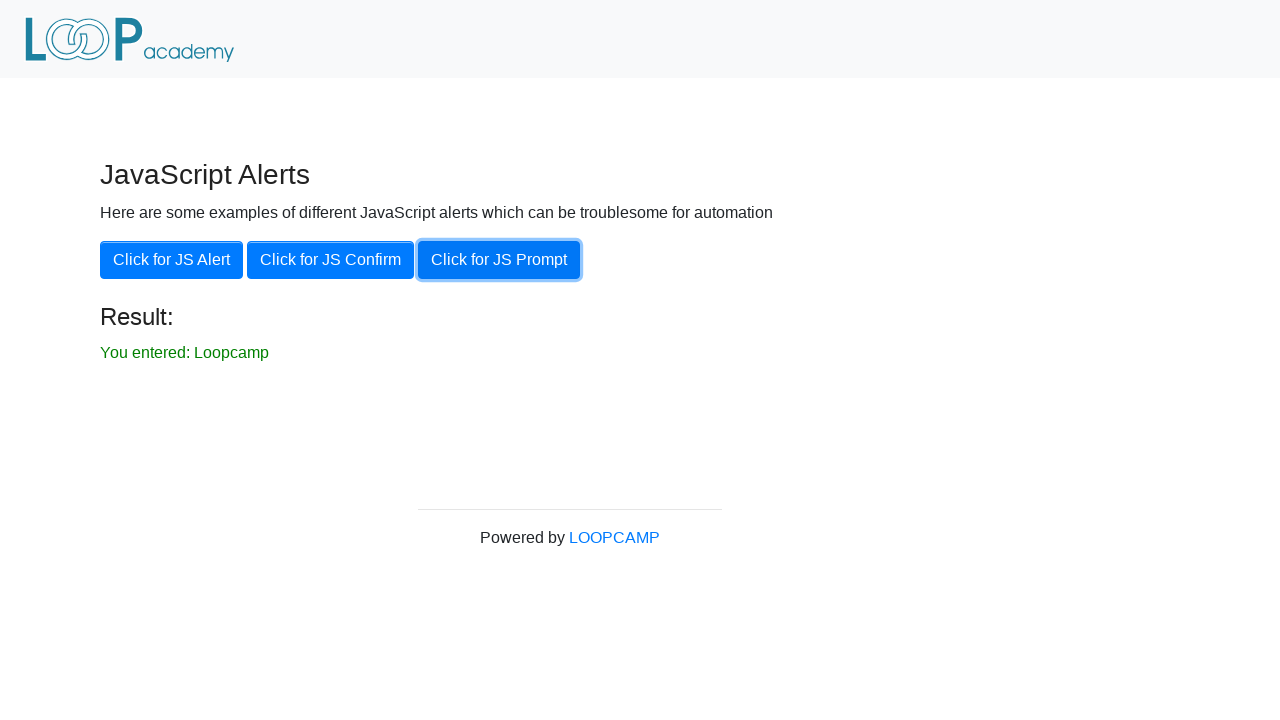

Result element appeared after accepting prompt
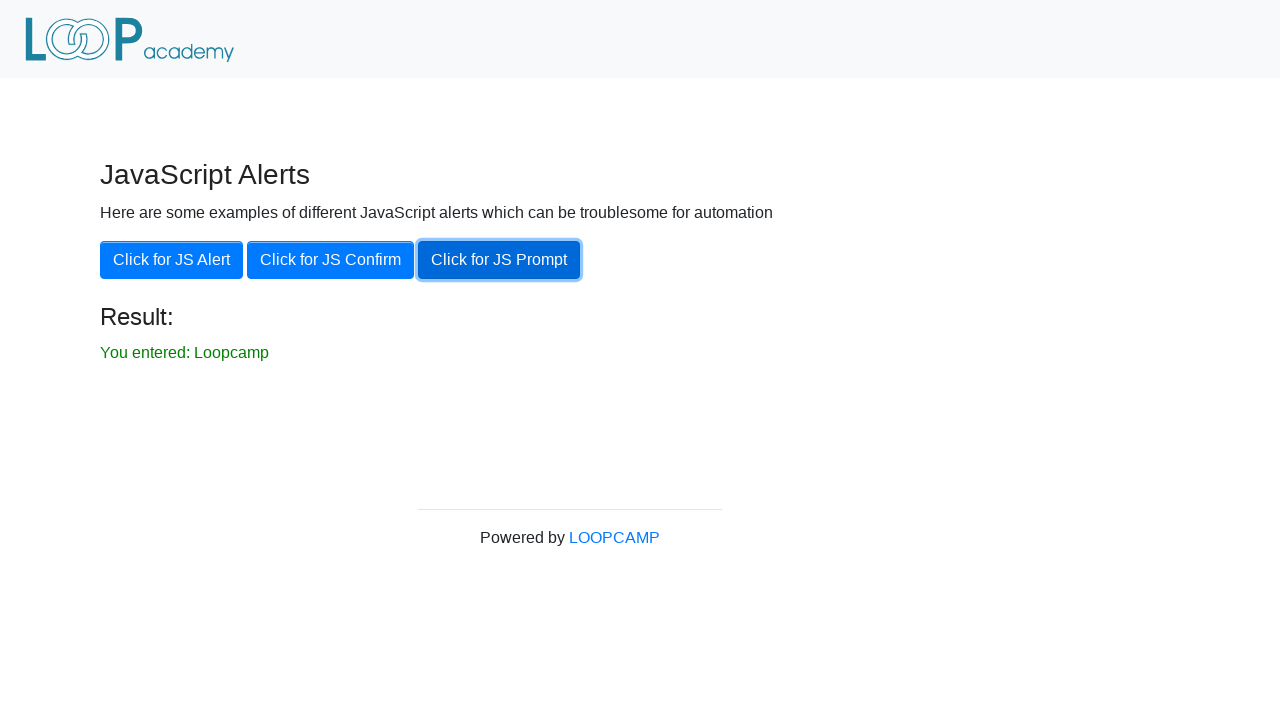

Retrieved result text from result element
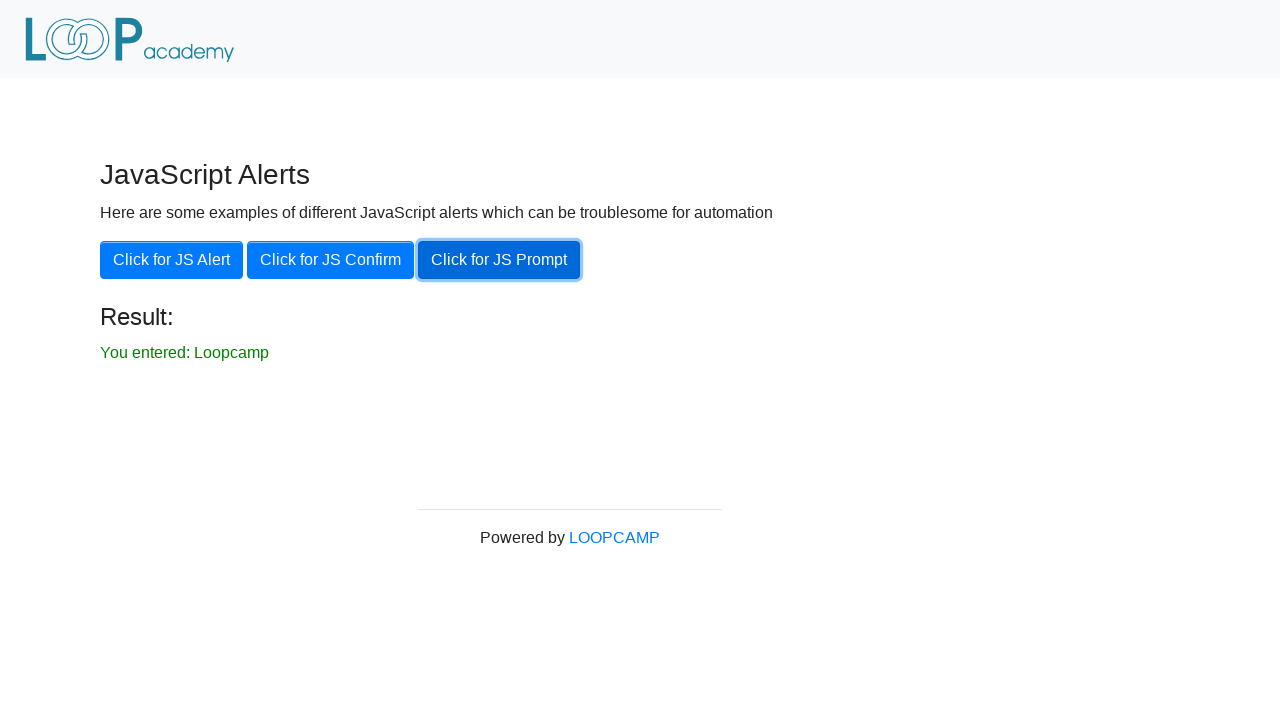

Verified result text matches expected: 'You entered: Loopcamp'
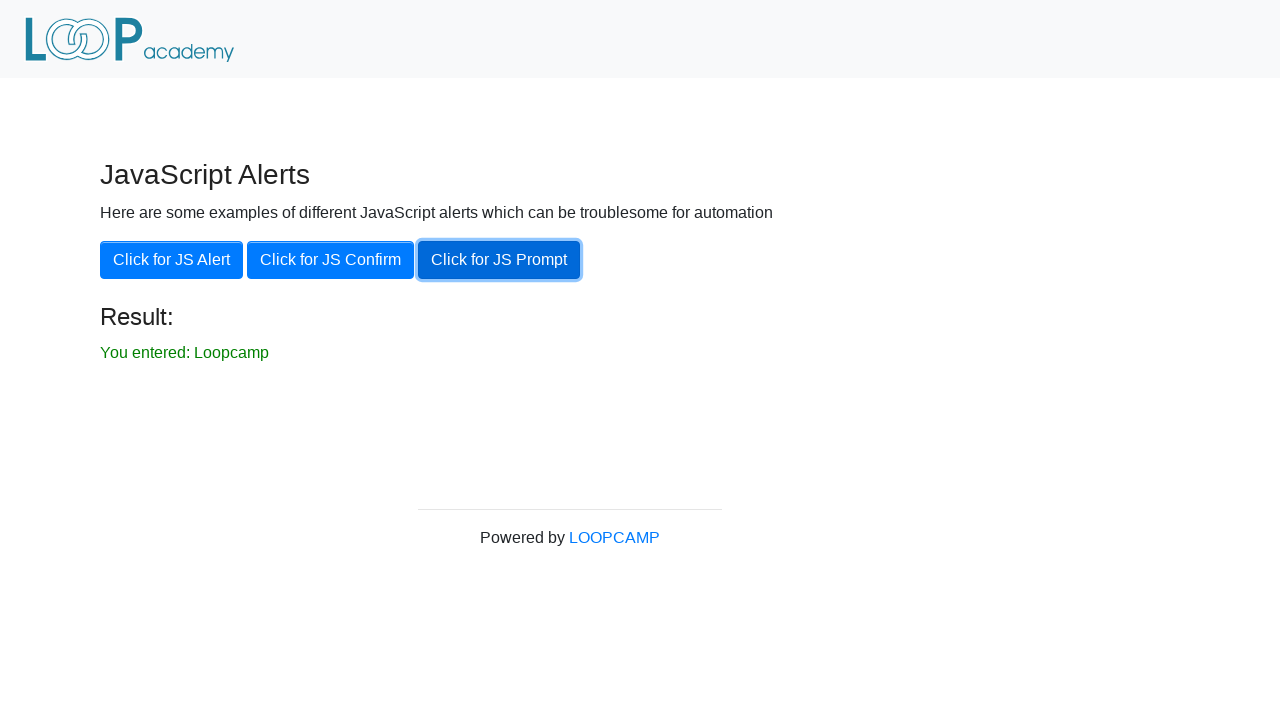

Set up dialog handler to dismiss second prompt
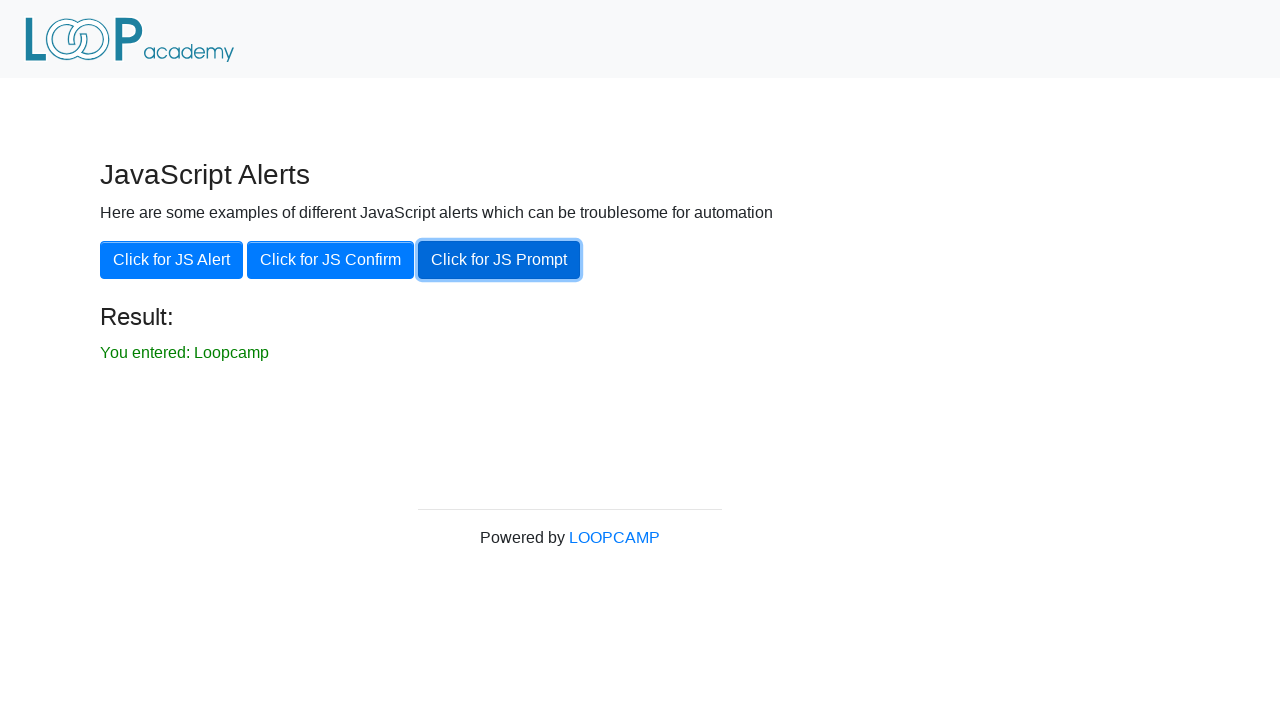

Clicked 'Click for JS Prompt' button to trigger second prompt at (499, 260) on xpath=//button[.='Click for JS Prompt']
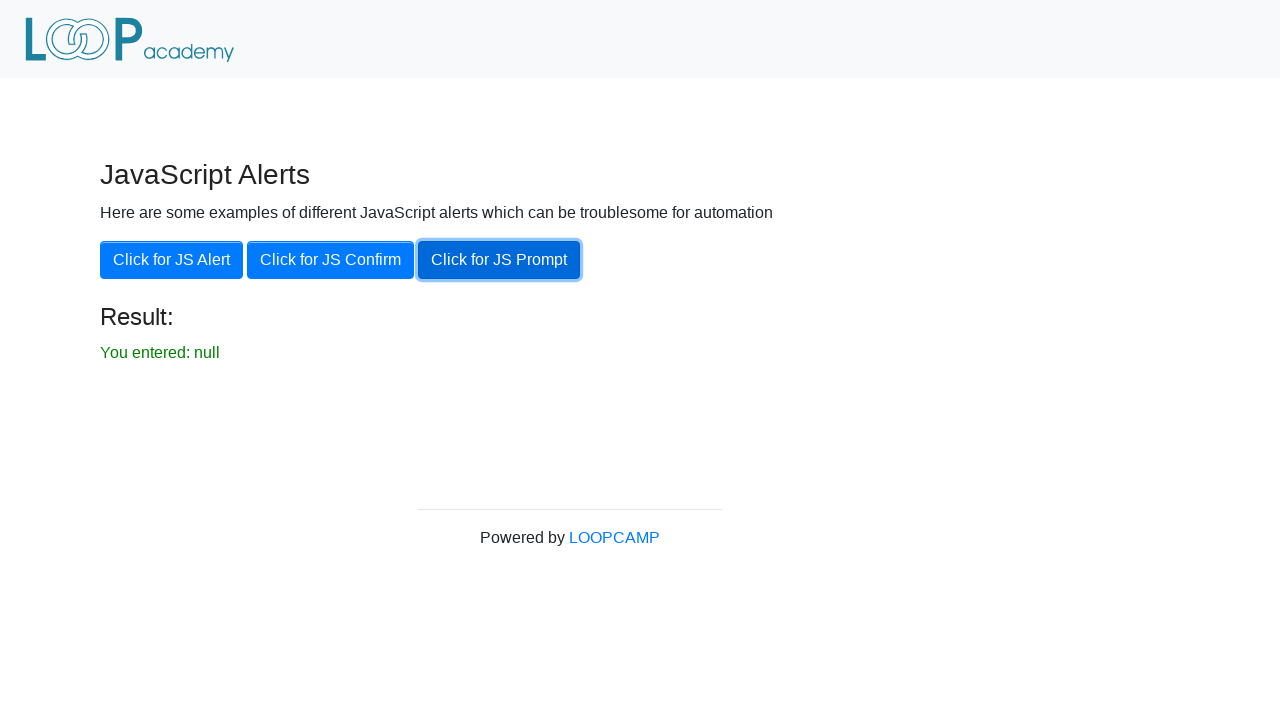

Result element updated to show 'You entered: null' after dismissing prompt
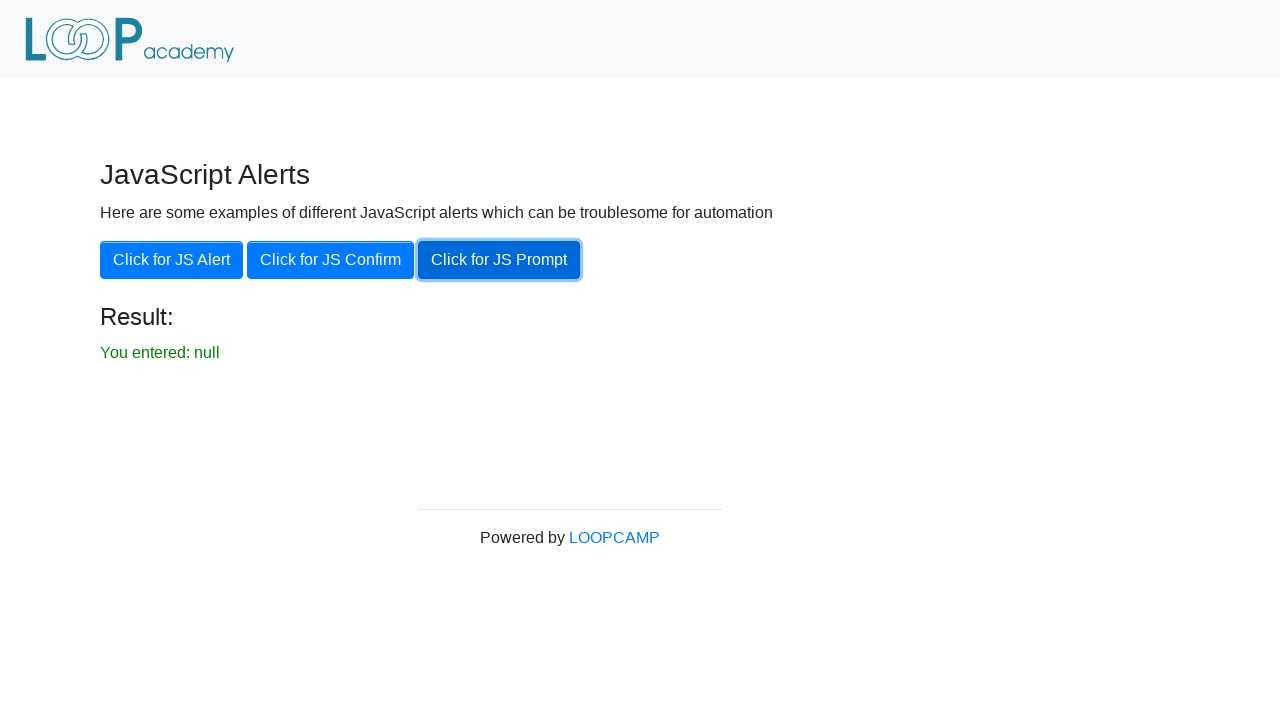

Retrieved result text after dismissing prompt
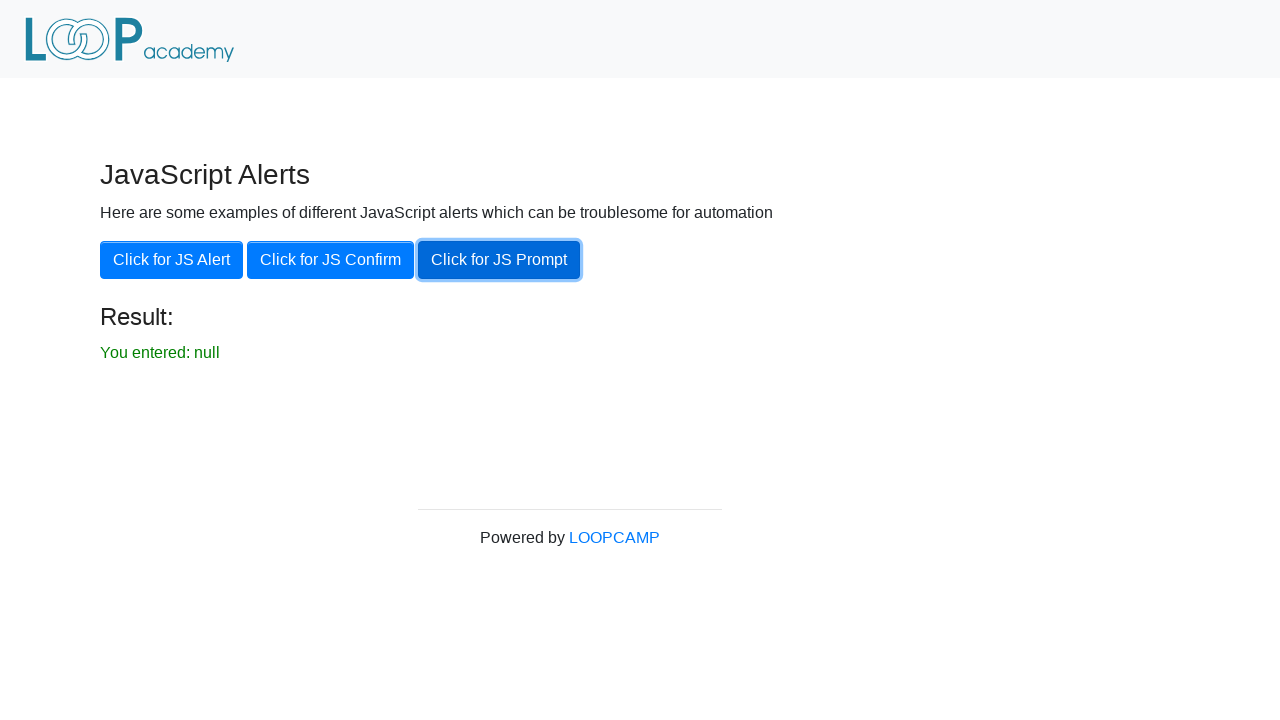

Verified result text shows null as expected
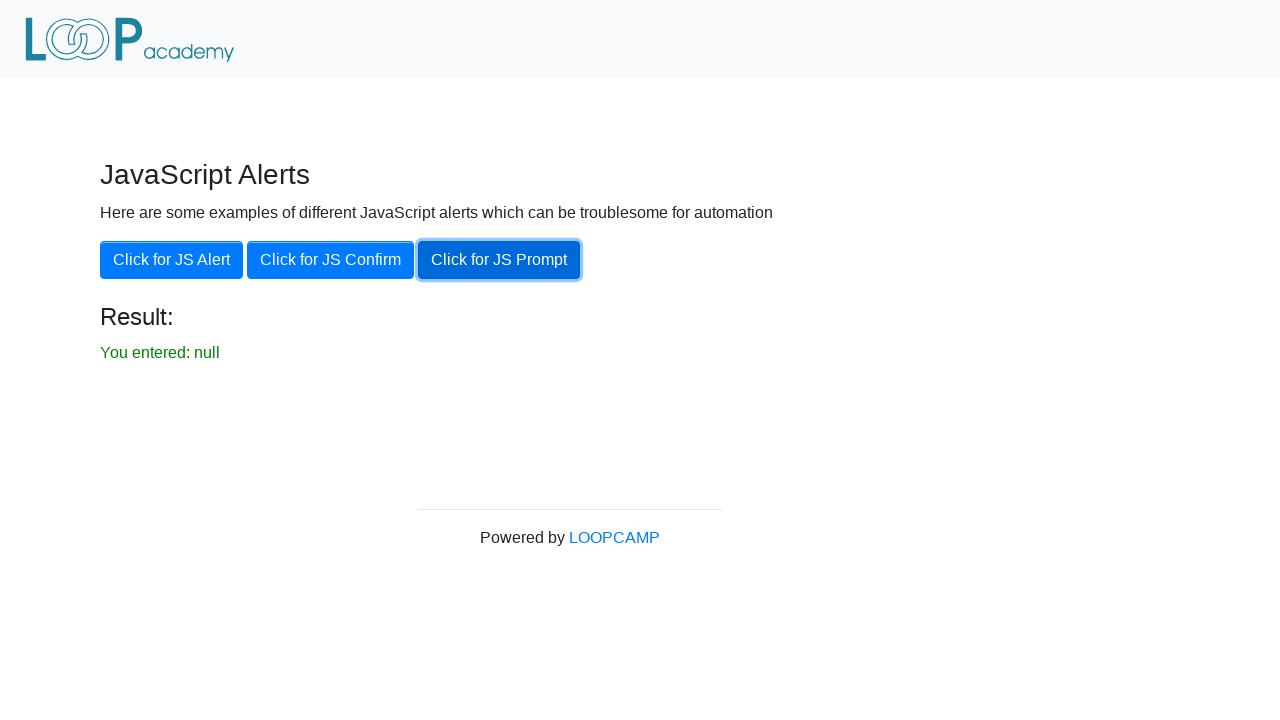

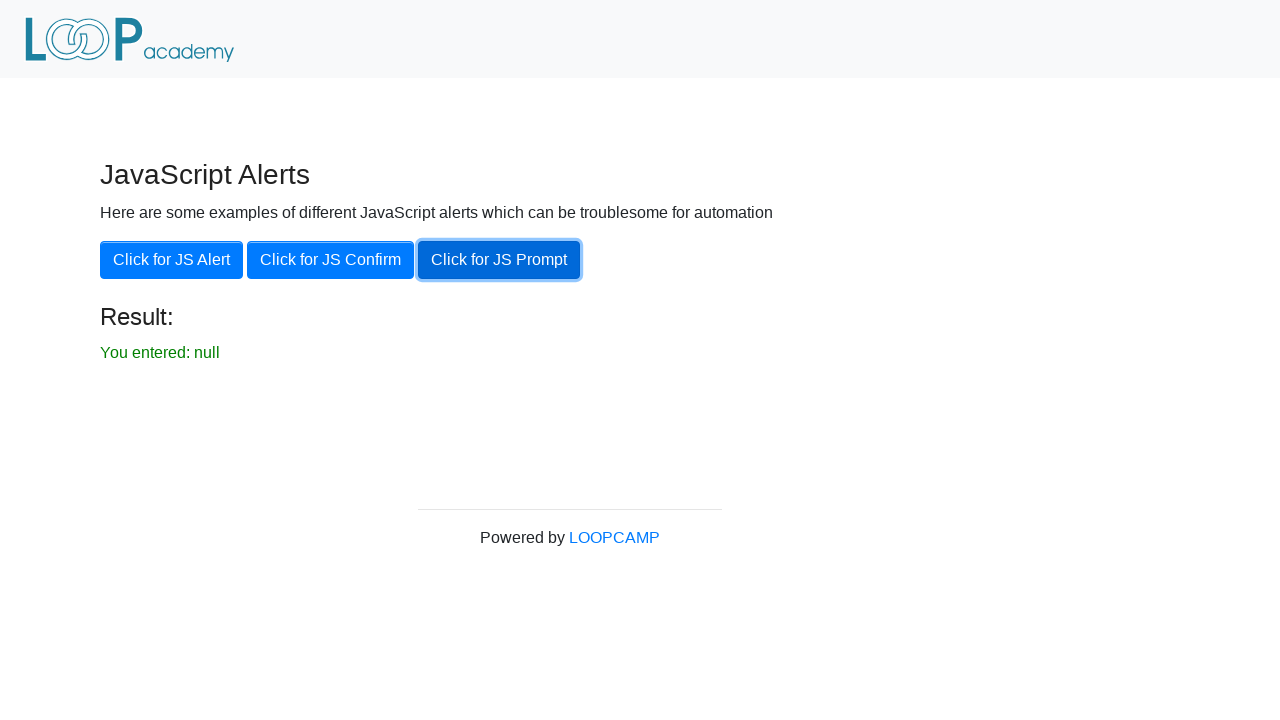